Navigates to the Geb website homepage and verifies the page title

Starting URL: http://gebish.org

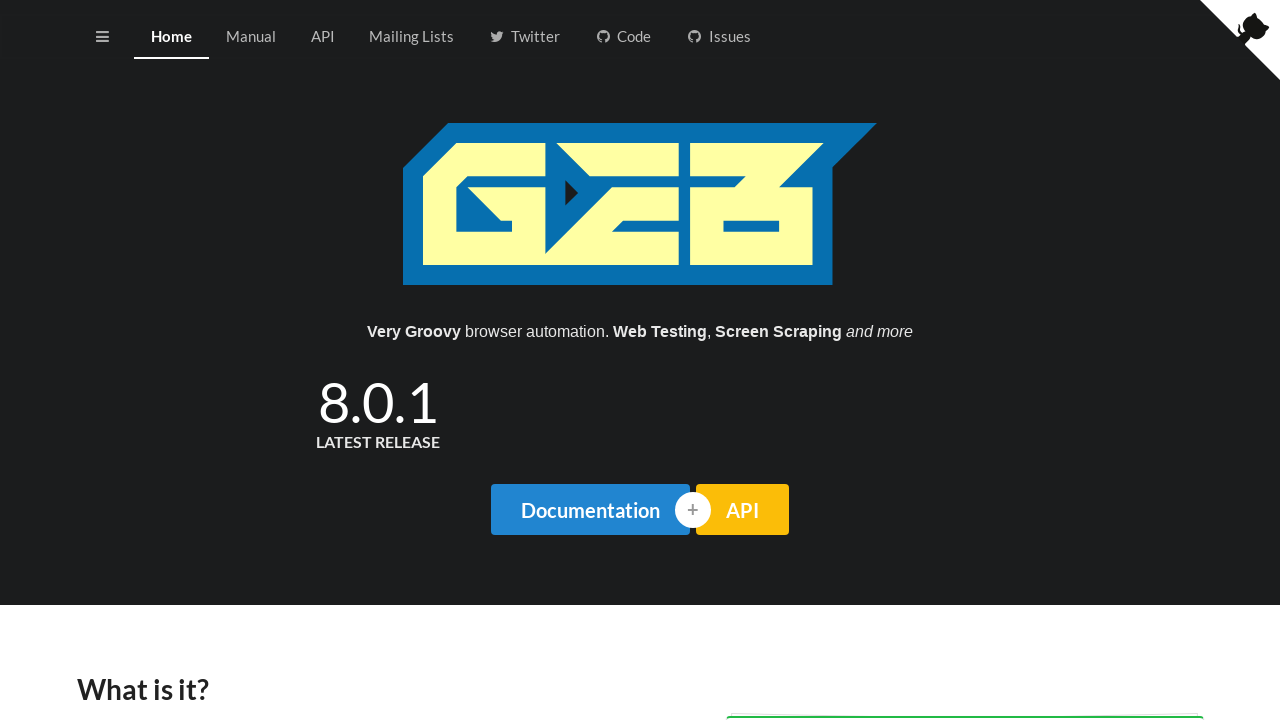

Navigated to Geb website homepage at http://gebish.org
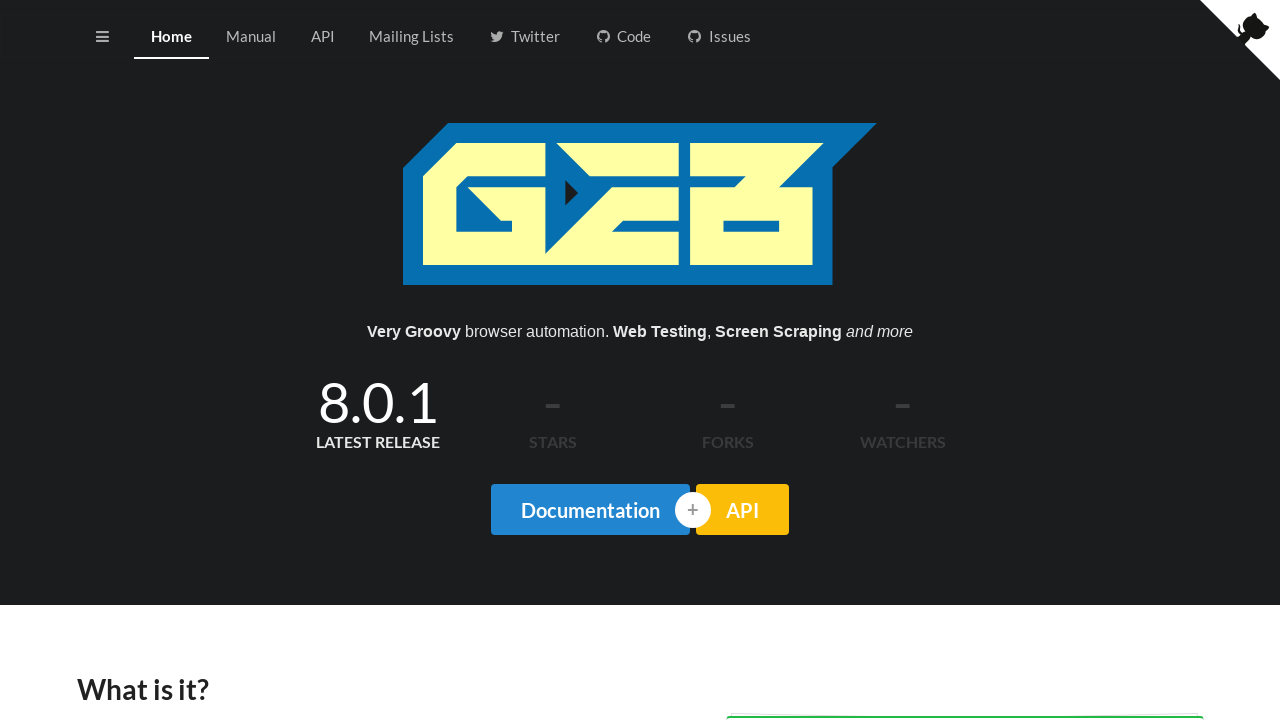

Verified page title matches 'Geb - Very Groovy Browser Automation'
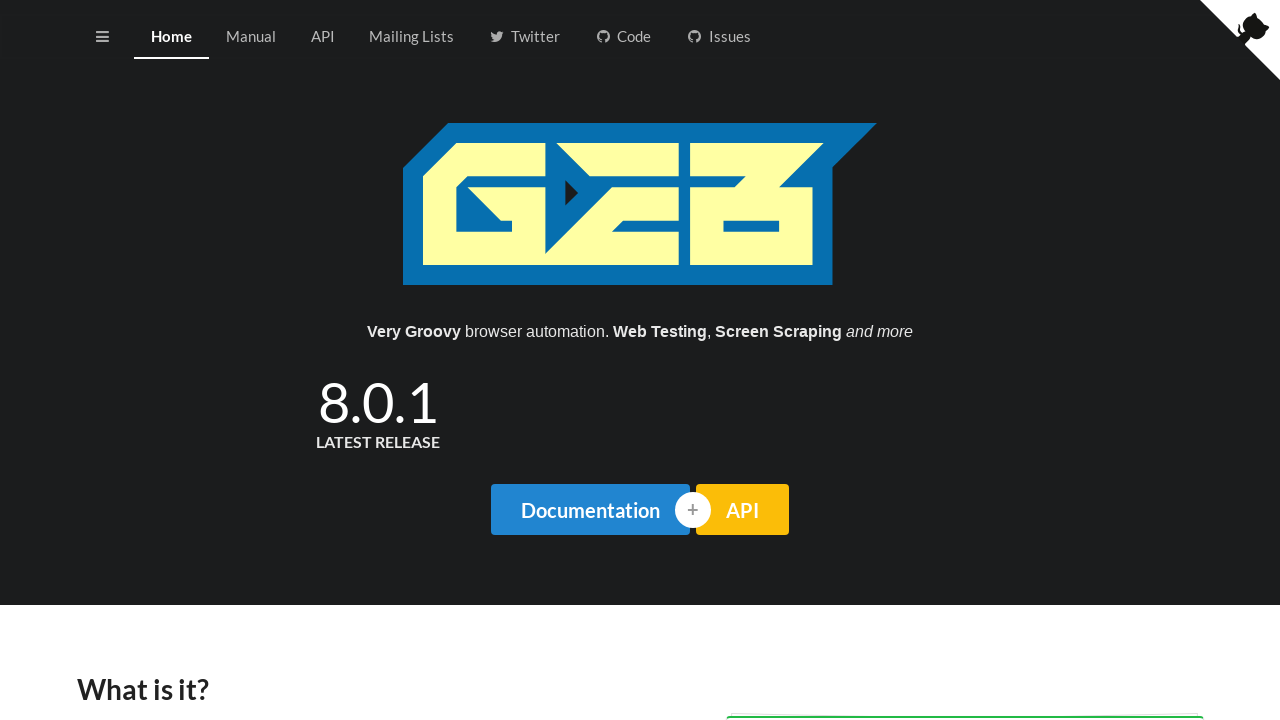

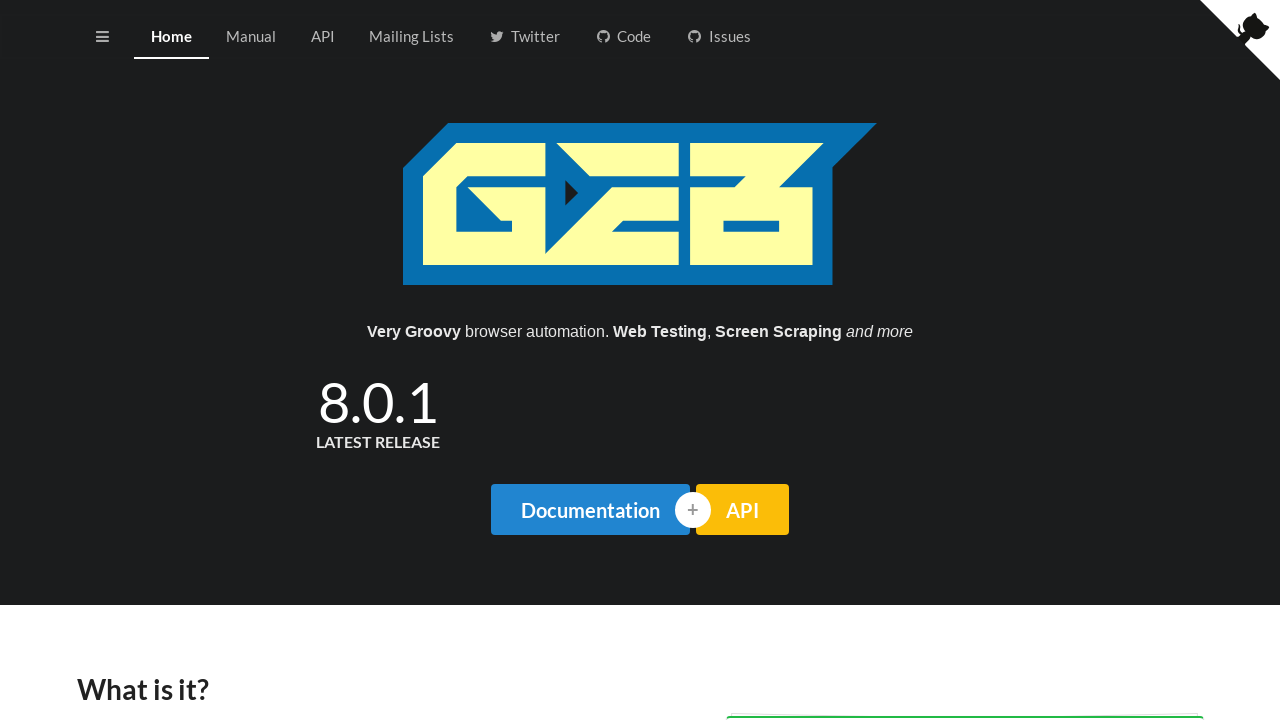